Tests Google Translate Ukrainian to Mongolian translation by entering Ukrainian text and verifying the Mongolian translation output

Starting URL: https://translate.google.com/?hl=uk&sl=uk&tl=mn&op=translate

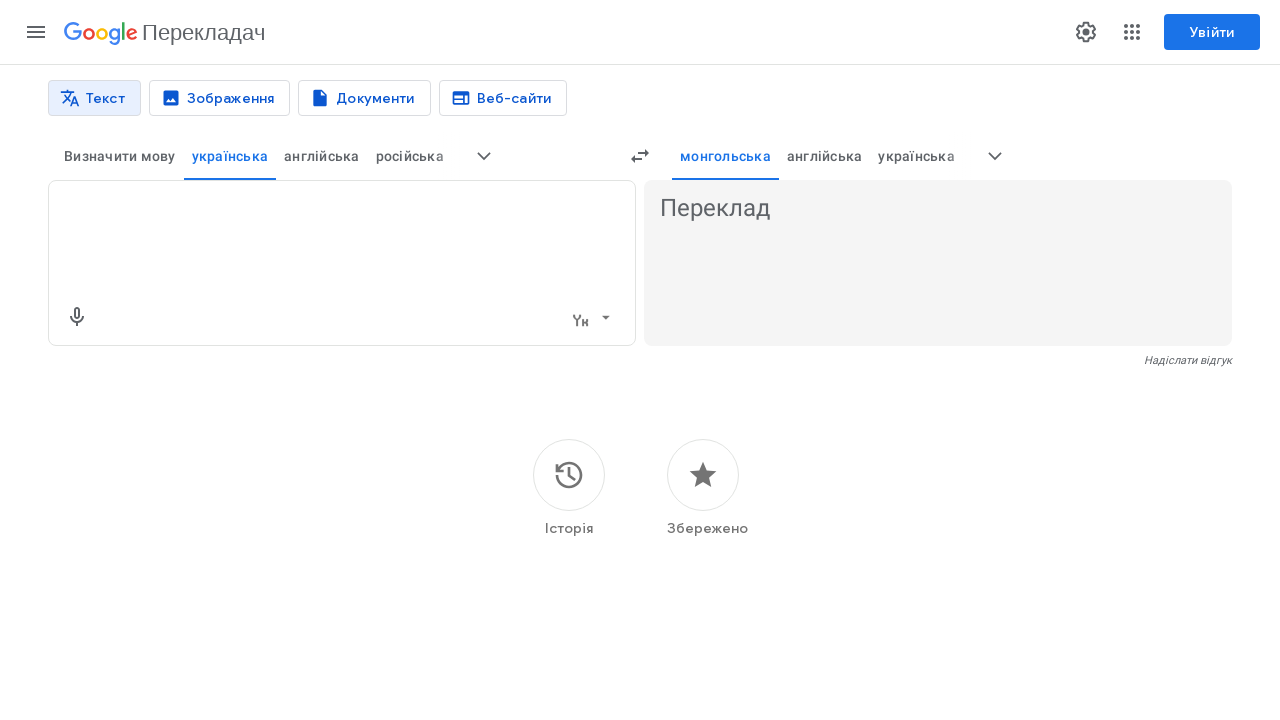

Filled translation input textarea with Ukrainian text 'Я люблю тестування' on textarea
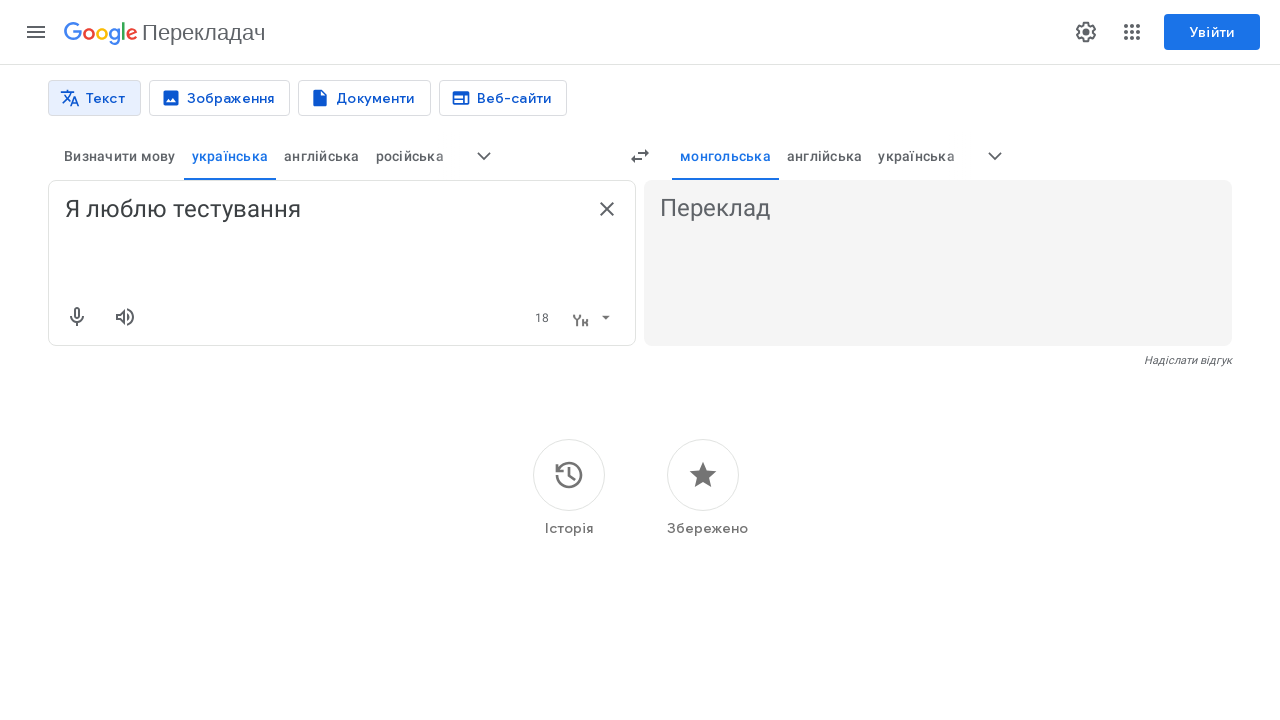

Pressed Enter to submit the translation request on textarea
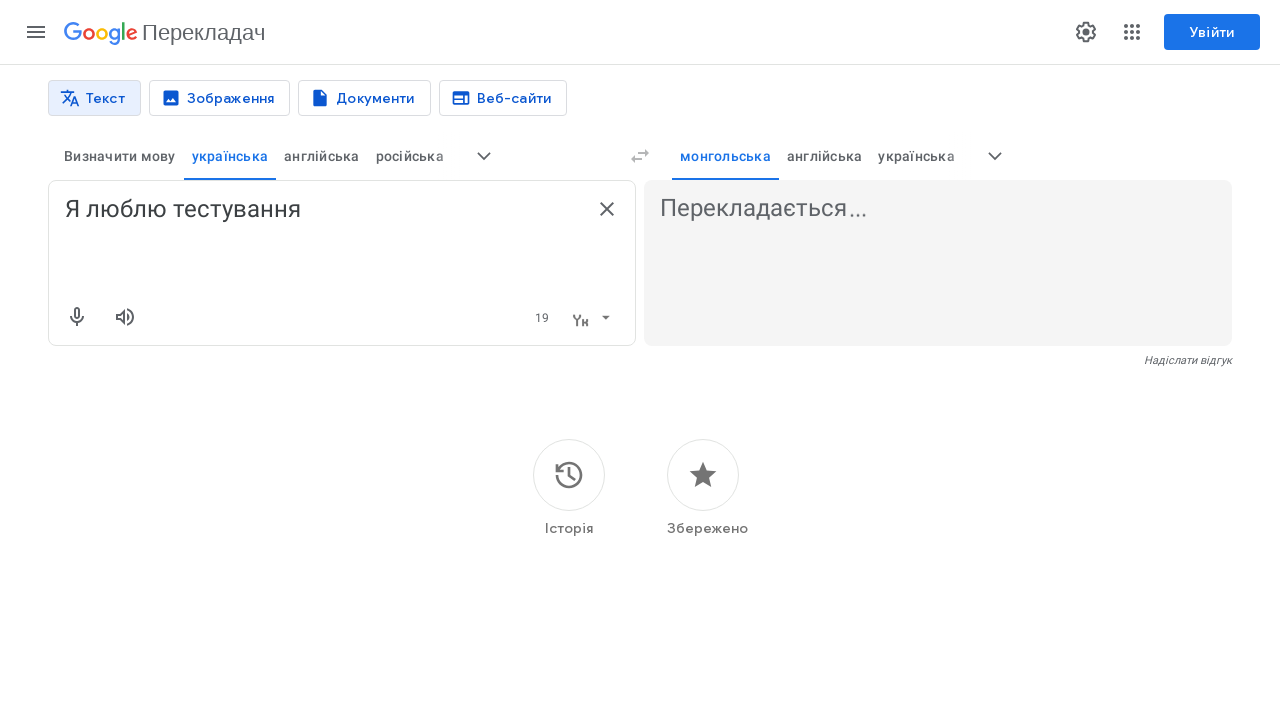

Translation output appeared - Mongolian translation is ready
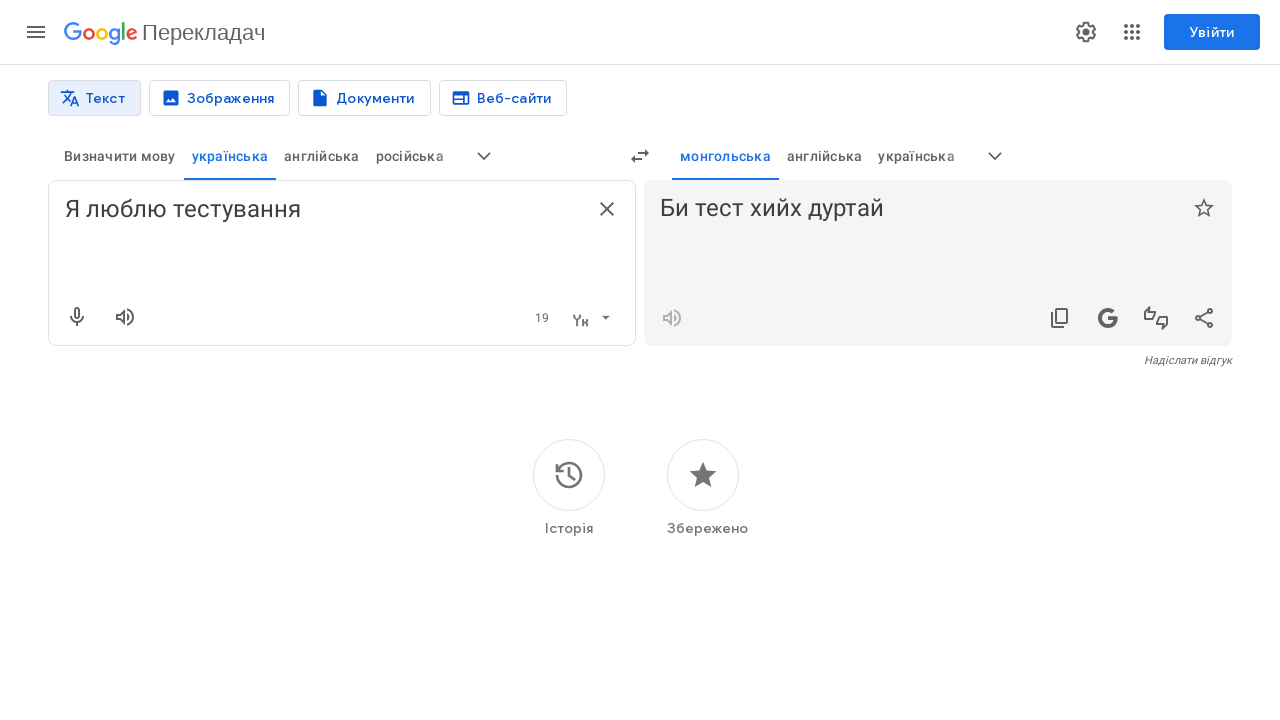

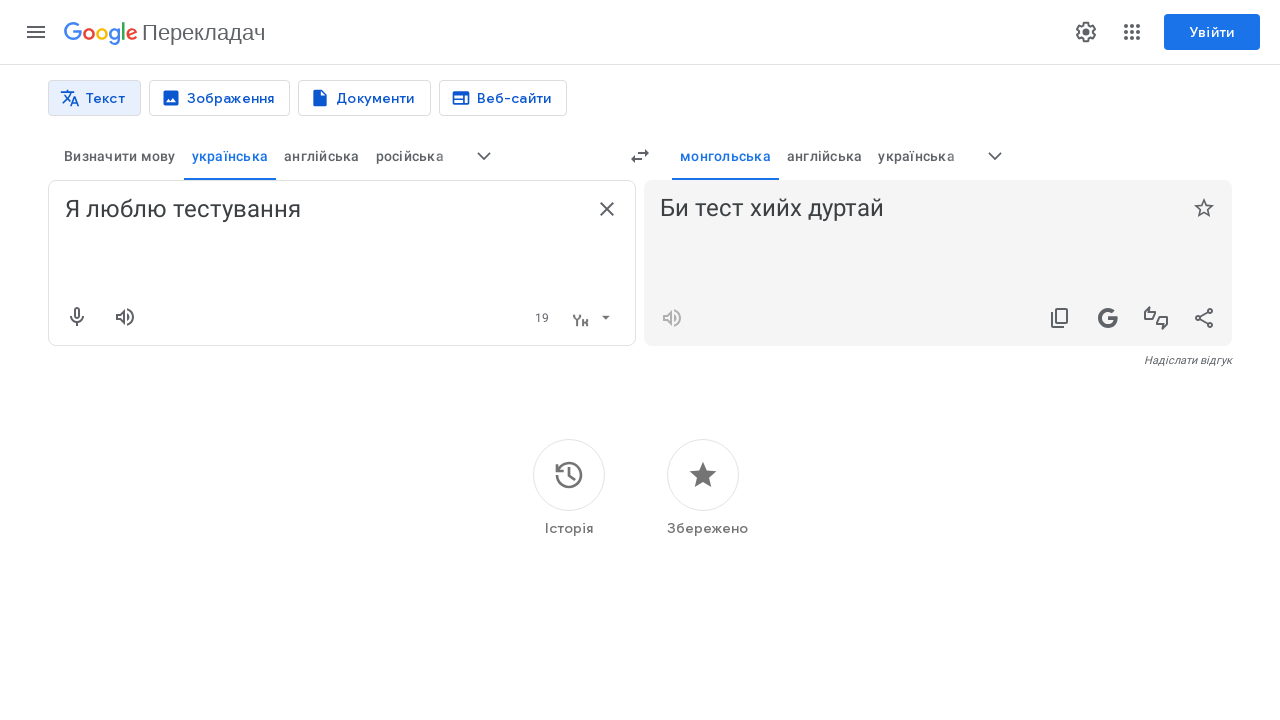